Navigates to a demo page and selects all checkboxes that are not already selected

Starting URL: https://seleniumbase.io/demo_page

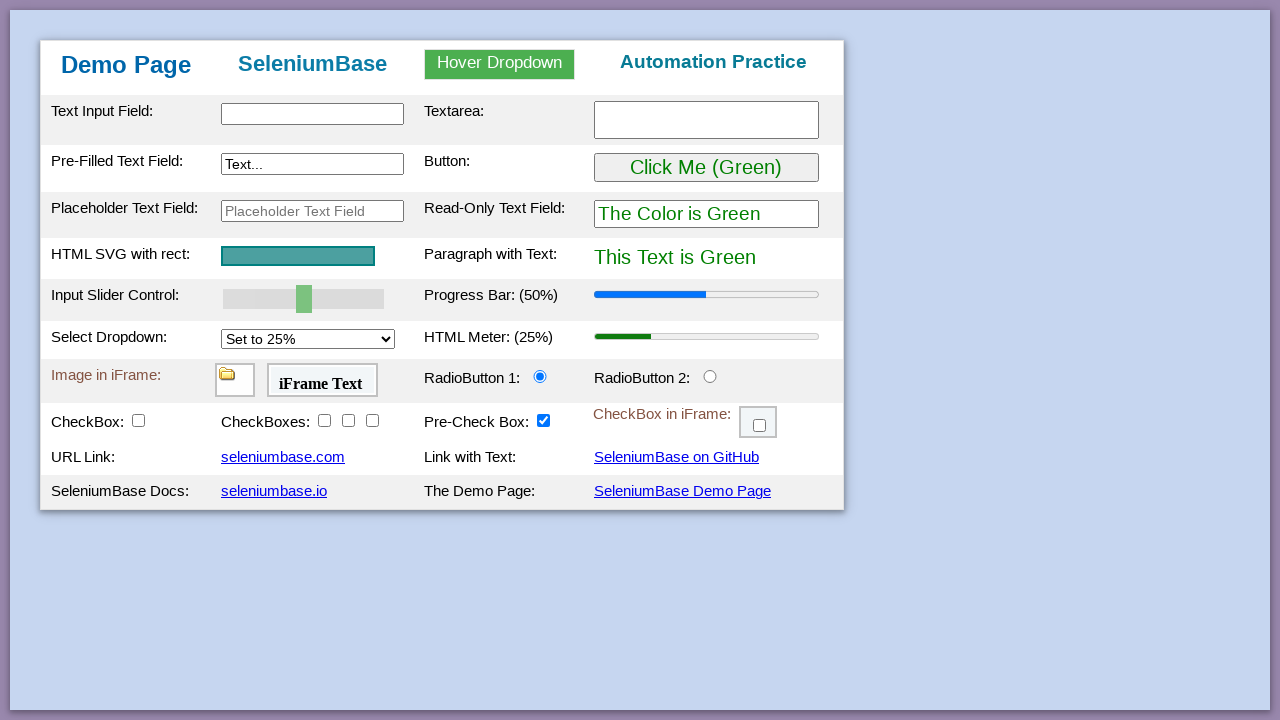

Navigated to demo page
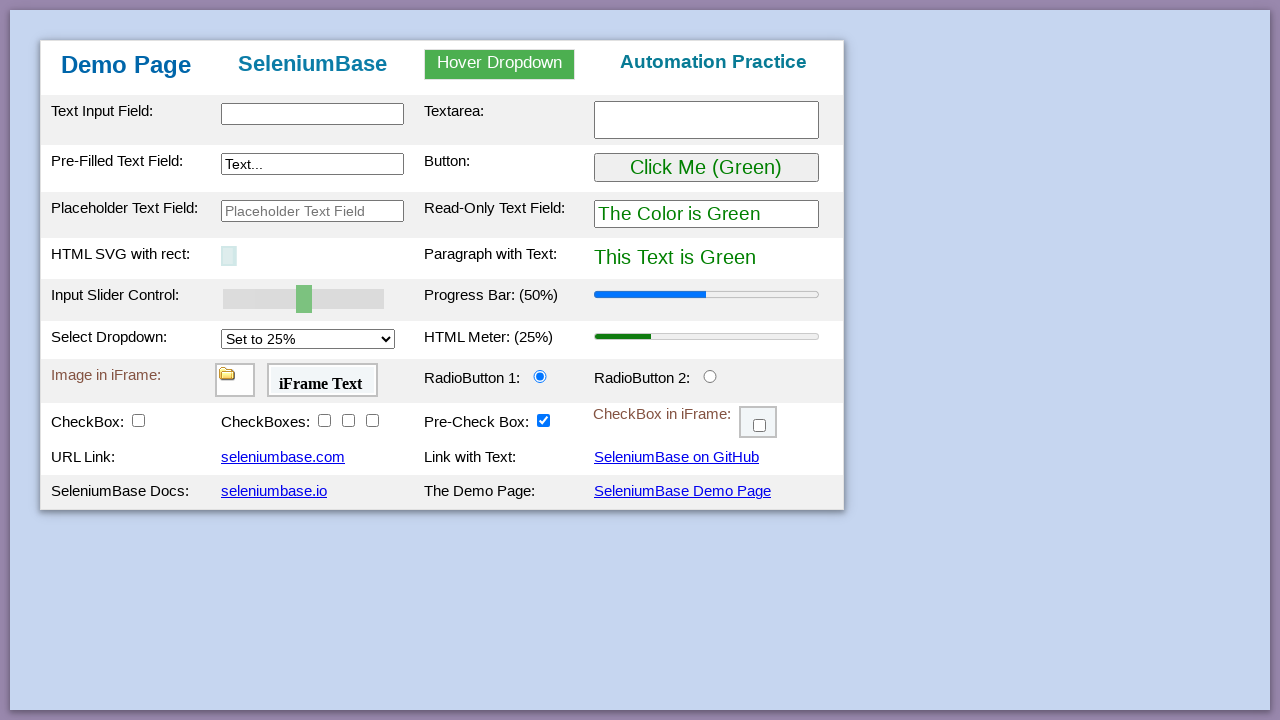

Located all checkboxes on the page
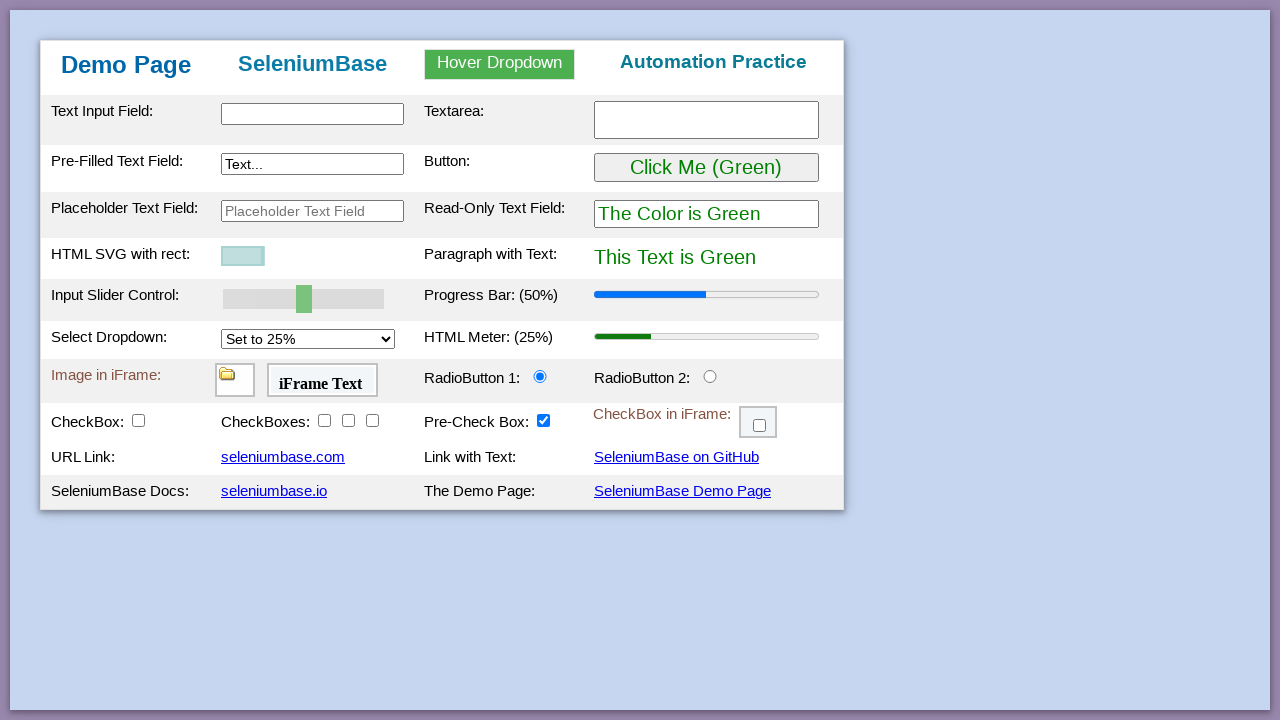

Selected an unchecked checkbox at (138, 420) on input[type='checkbox'] >> nth=0
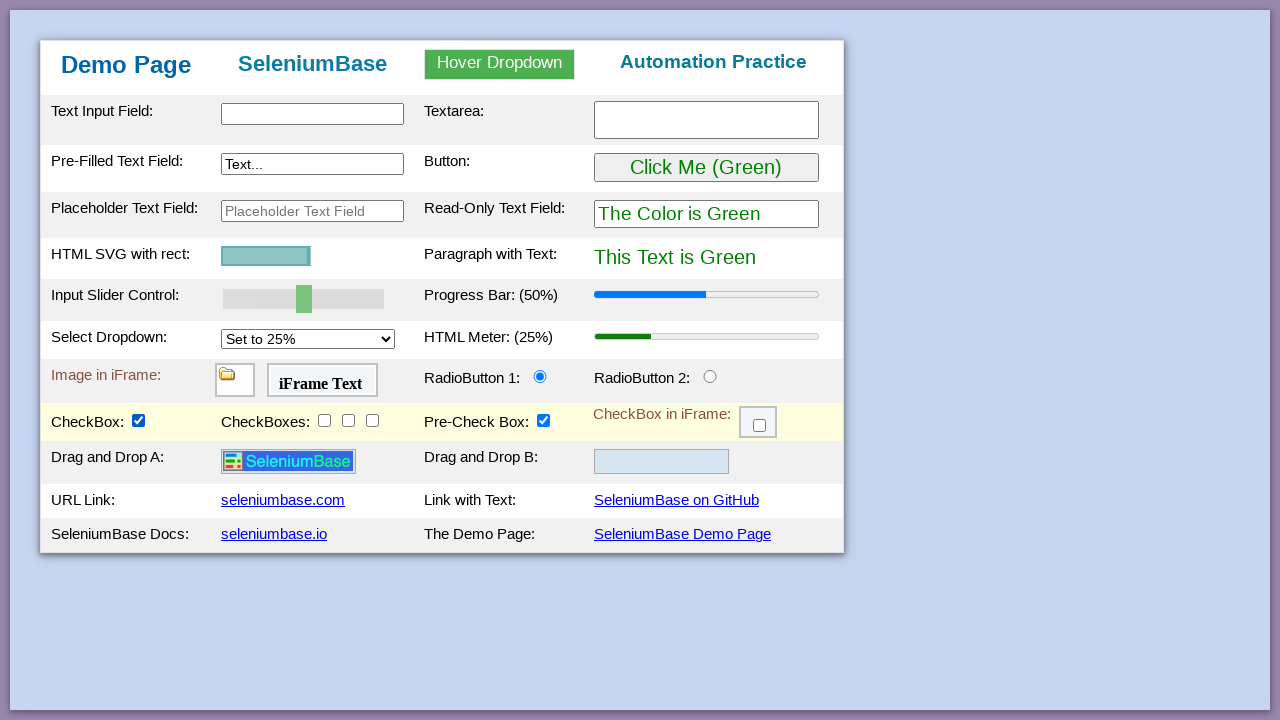

Selected an unchecked checkbox at (324, 420) on input[type='checkbox'] >> nth=1
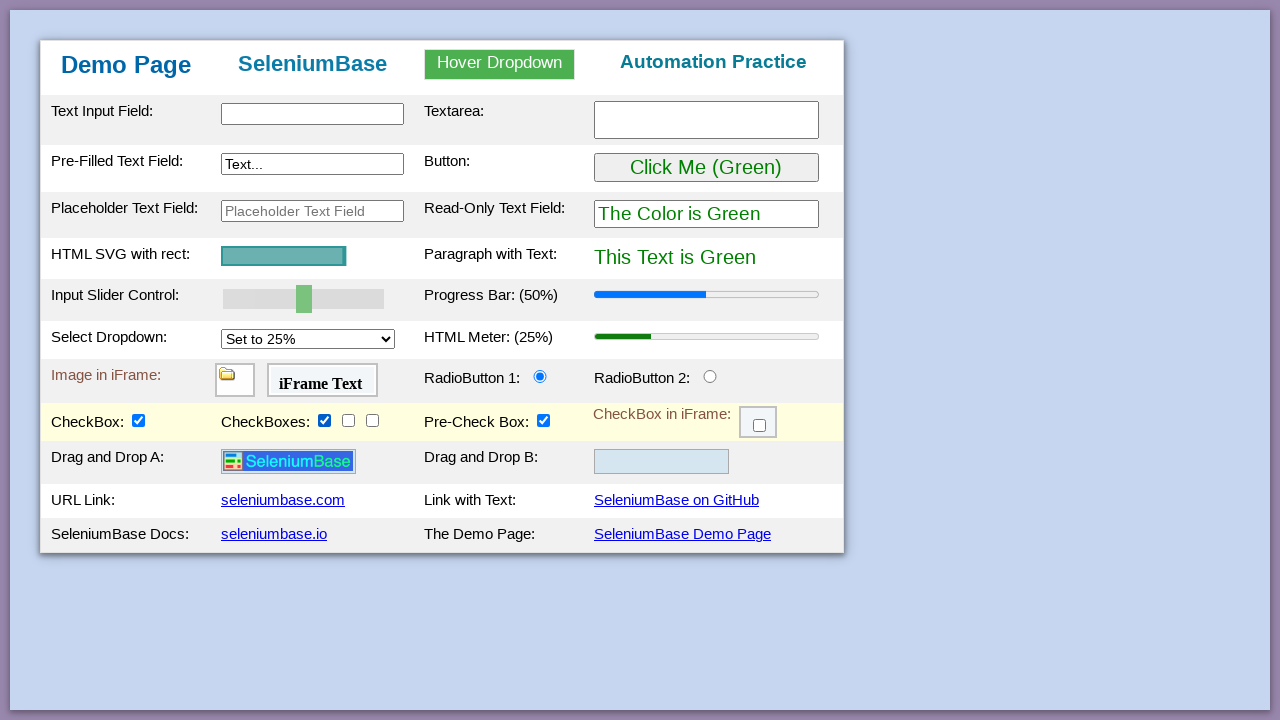

Selected an unchecked checkbox at (348, 420) on input[type='checkbox'] >> nth=2
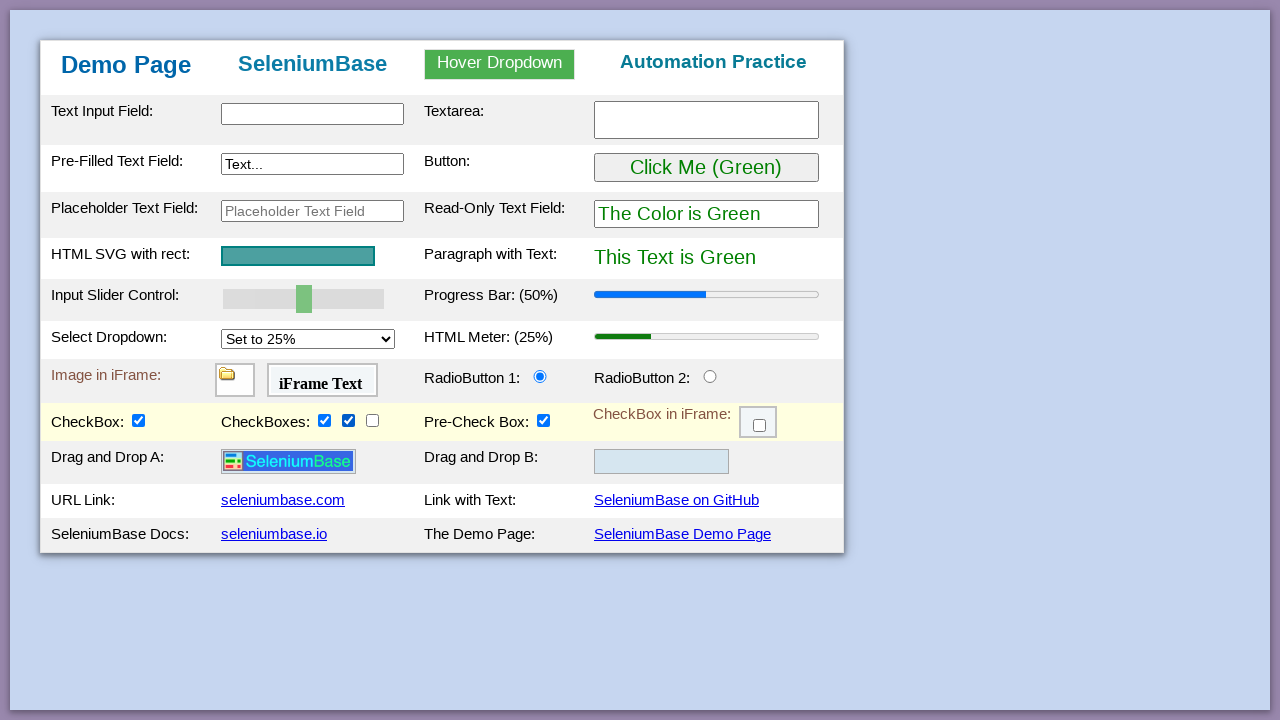

Selected an unchecked checkbox at (372, 420) on input[type='checkbox'] >> nth=3
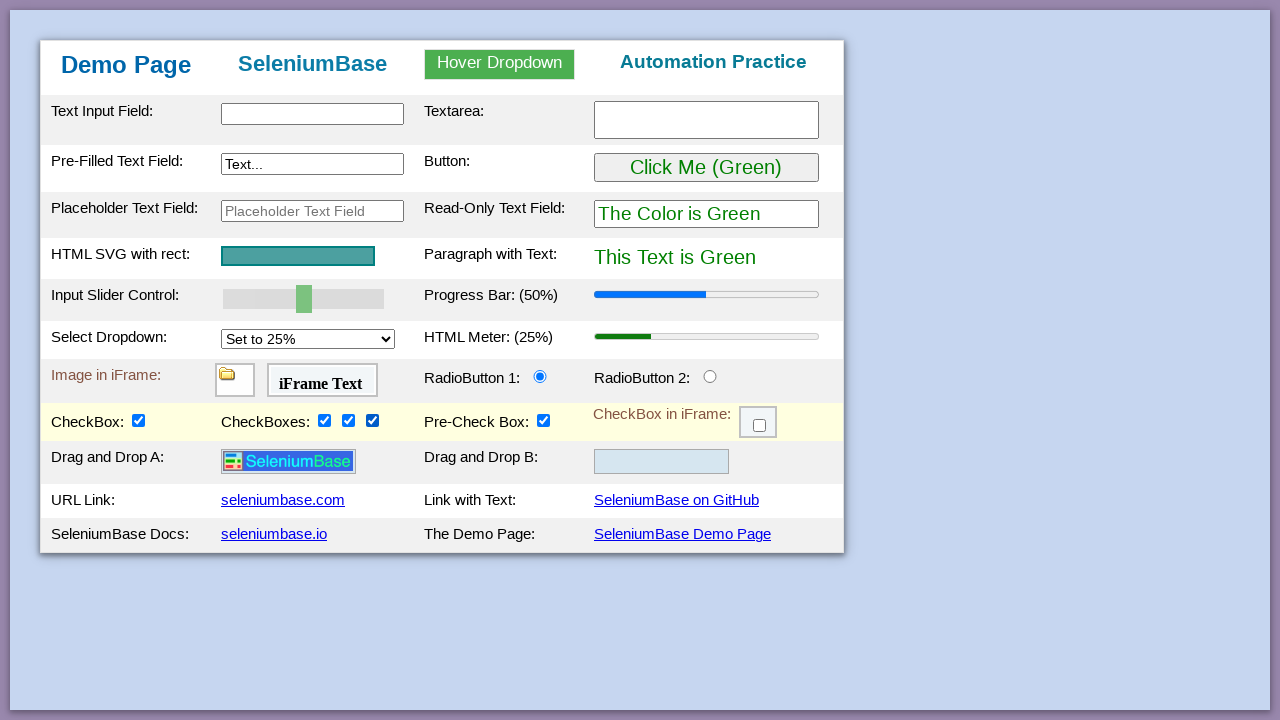

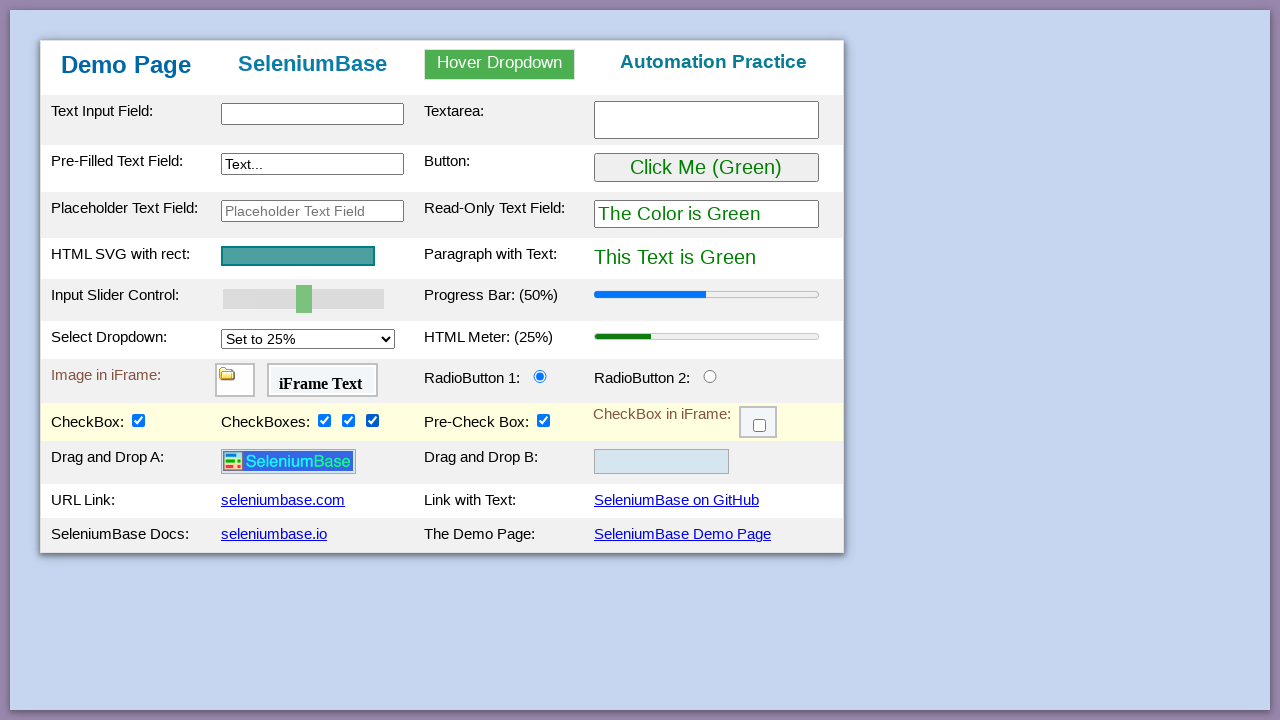